Verifies UI elements on the NextBaseCRM login page: checks the "Remember me" label text, "Forgot your password?" link text, and the forgot password link's href attribute value.

Starting URL: https://login1.nextbasecrm.com/

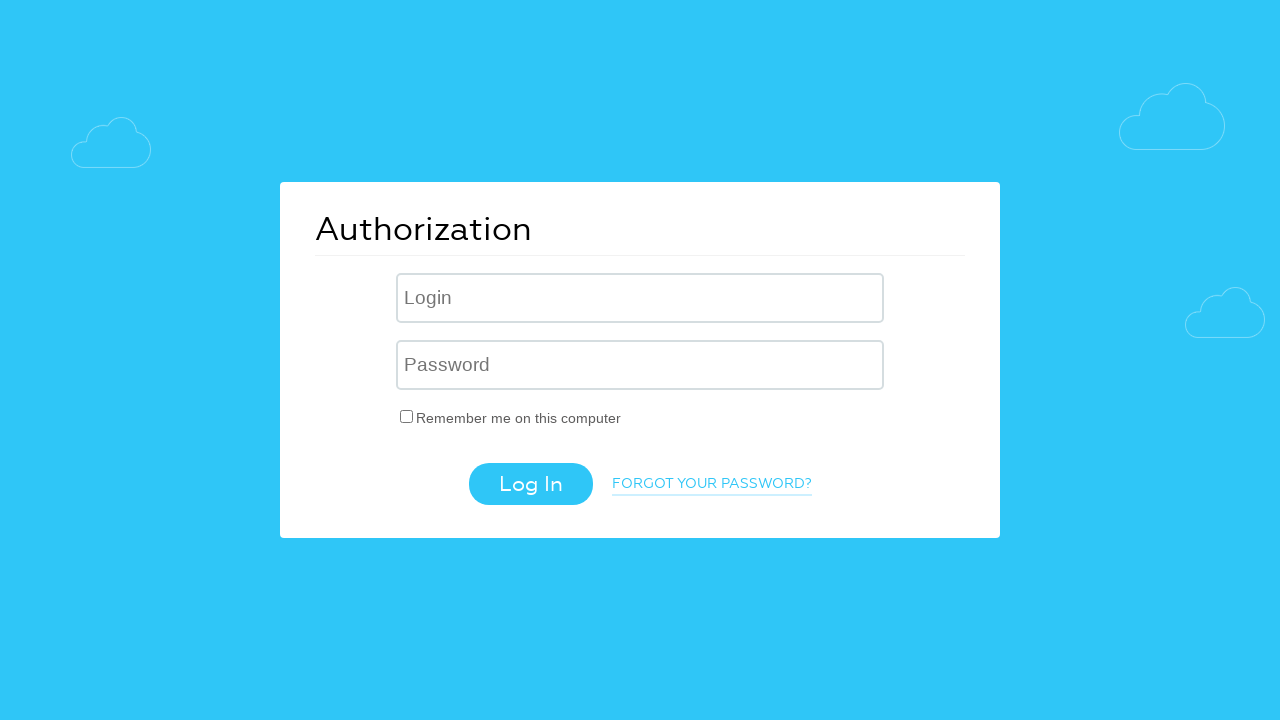

Waited for login page to load - 'Remember me' checkbox label element appeared
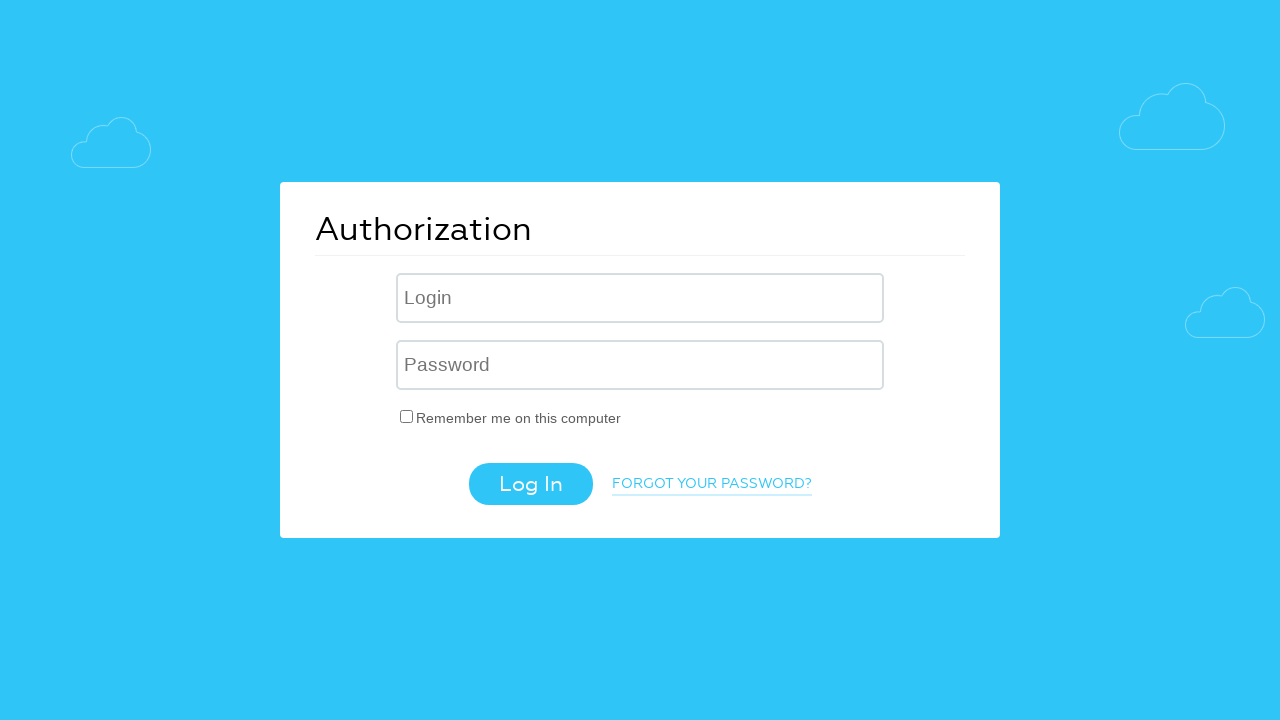

Located the 'Remember me' checkbox label element
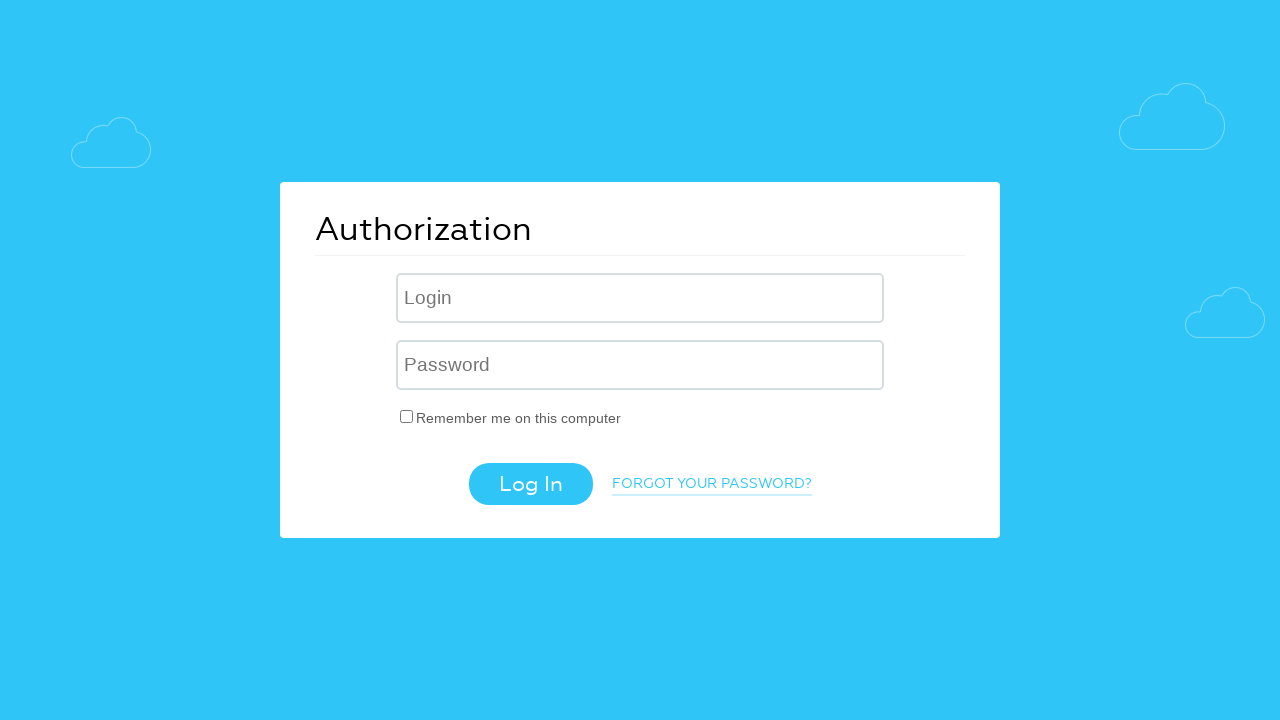

Retrieved text content from 'Remember me' label
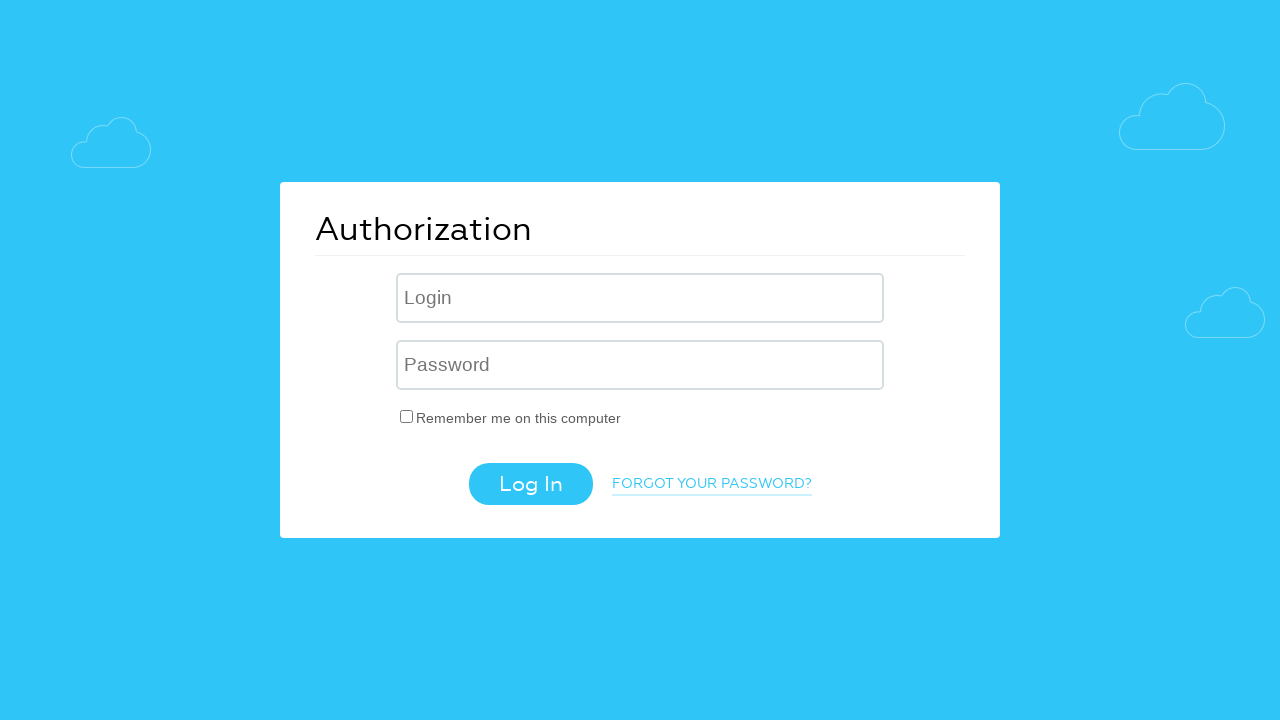

Verified 'Remember me' label text matches expected value: 'Remember me on this computer'
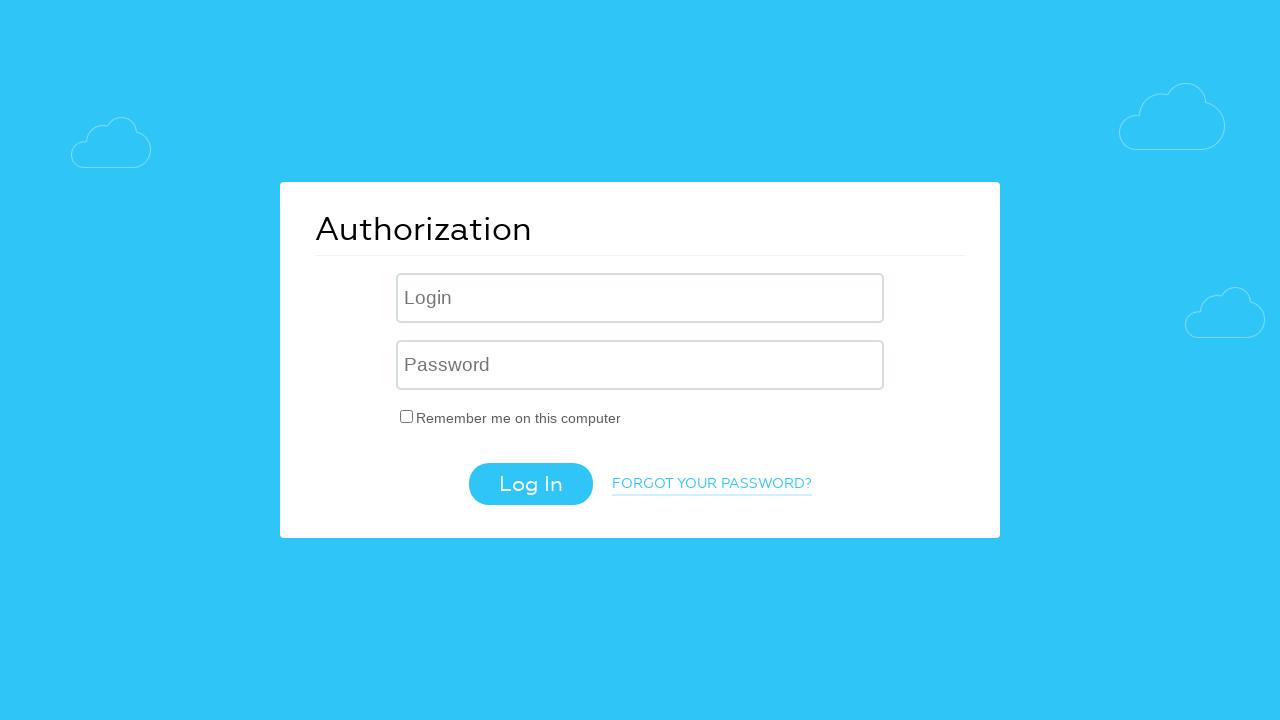

Located the 'Forgot your password?' link element
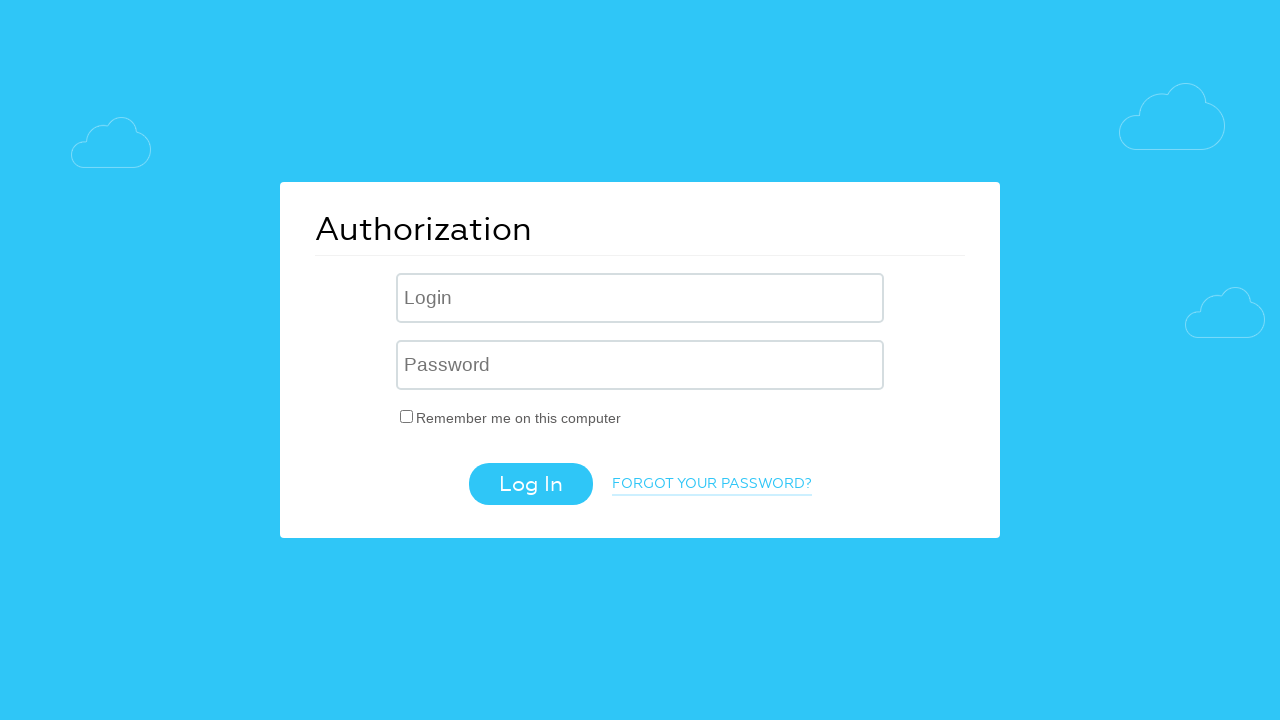

Retrieved text content from 'Forgot your password?' link
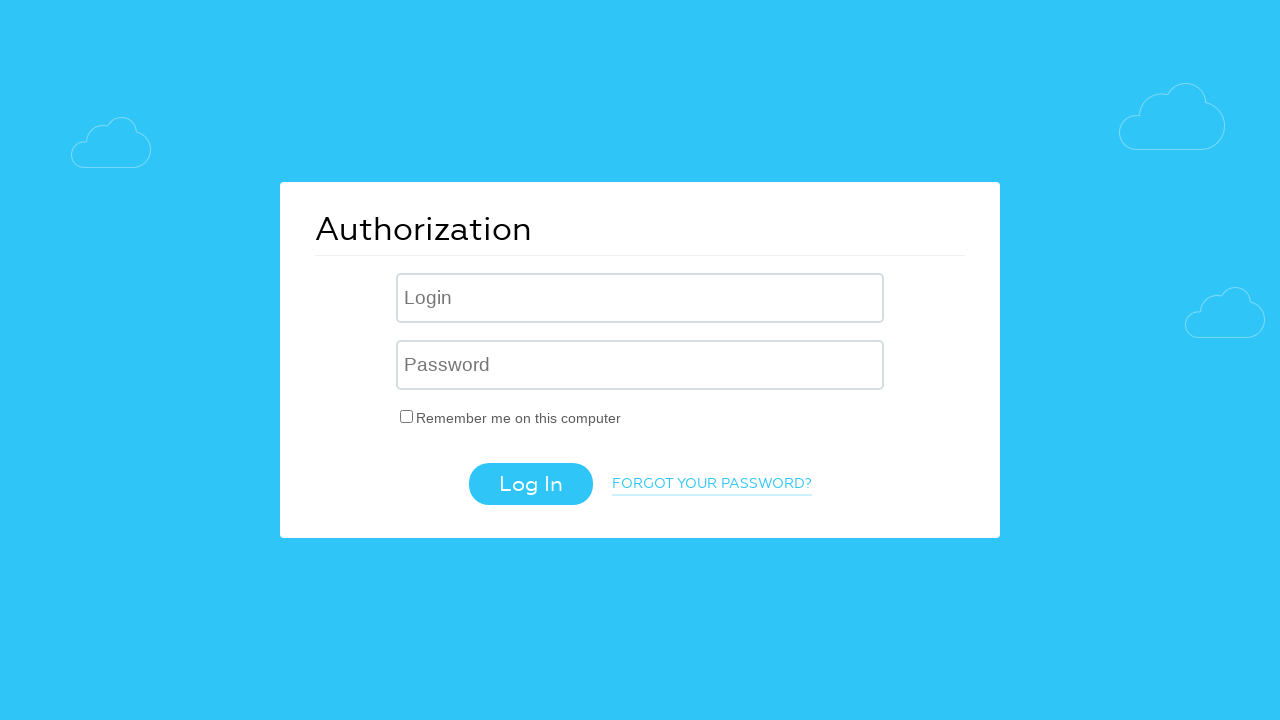

Verified 'Forgot your password?' link text matches expected value: 'Forgot your password?'
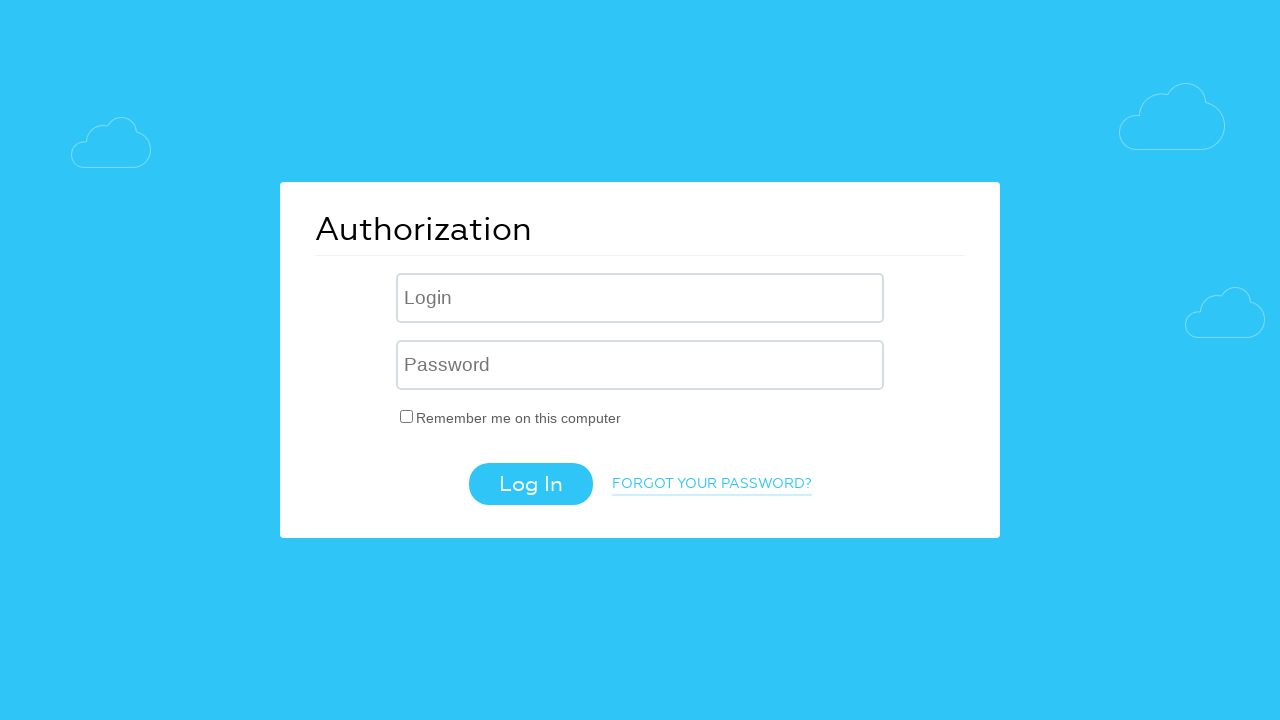

Retrieved href attribute from 'Forgot your password?' link
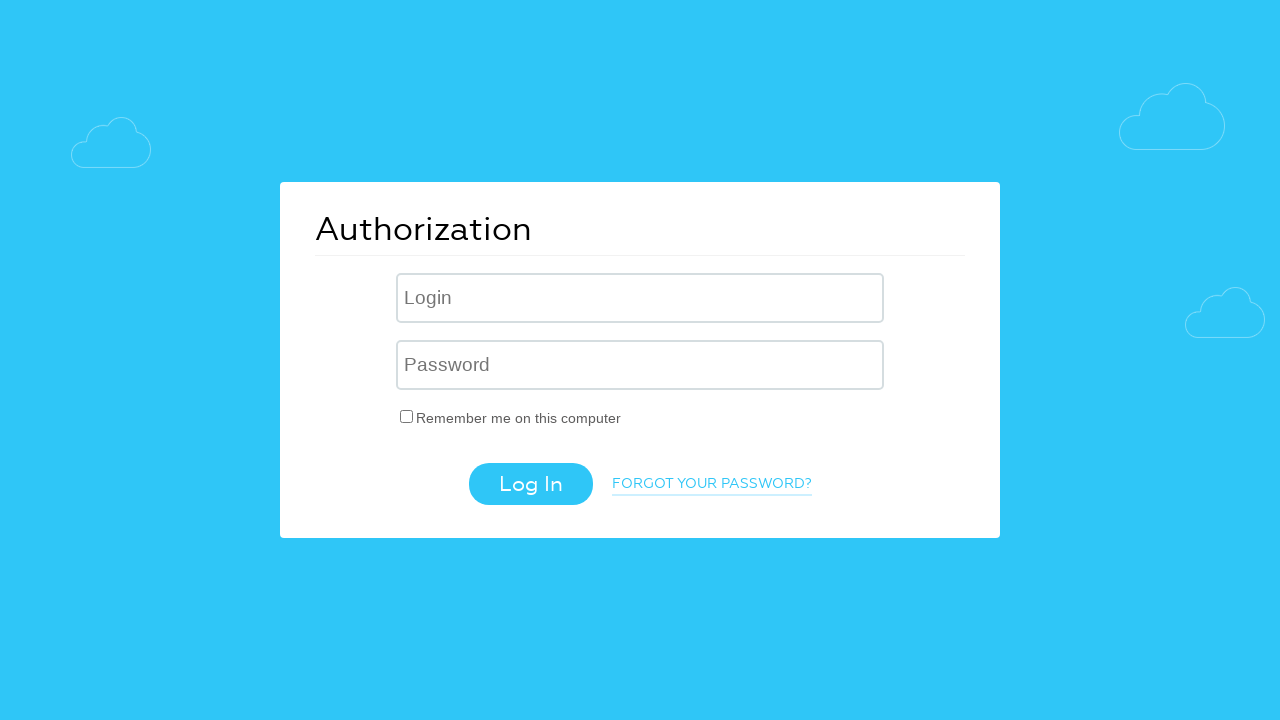

Verified 'Forgot your password?' link href contains 'forgot_password=yes'
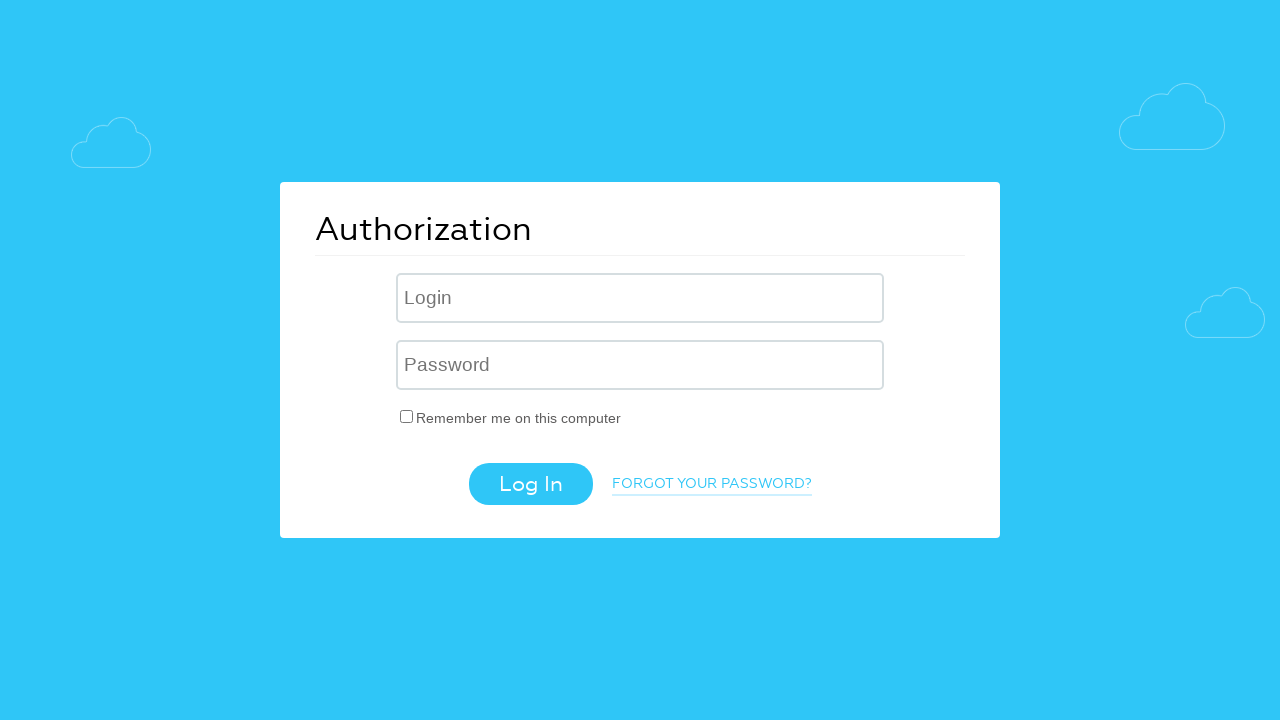

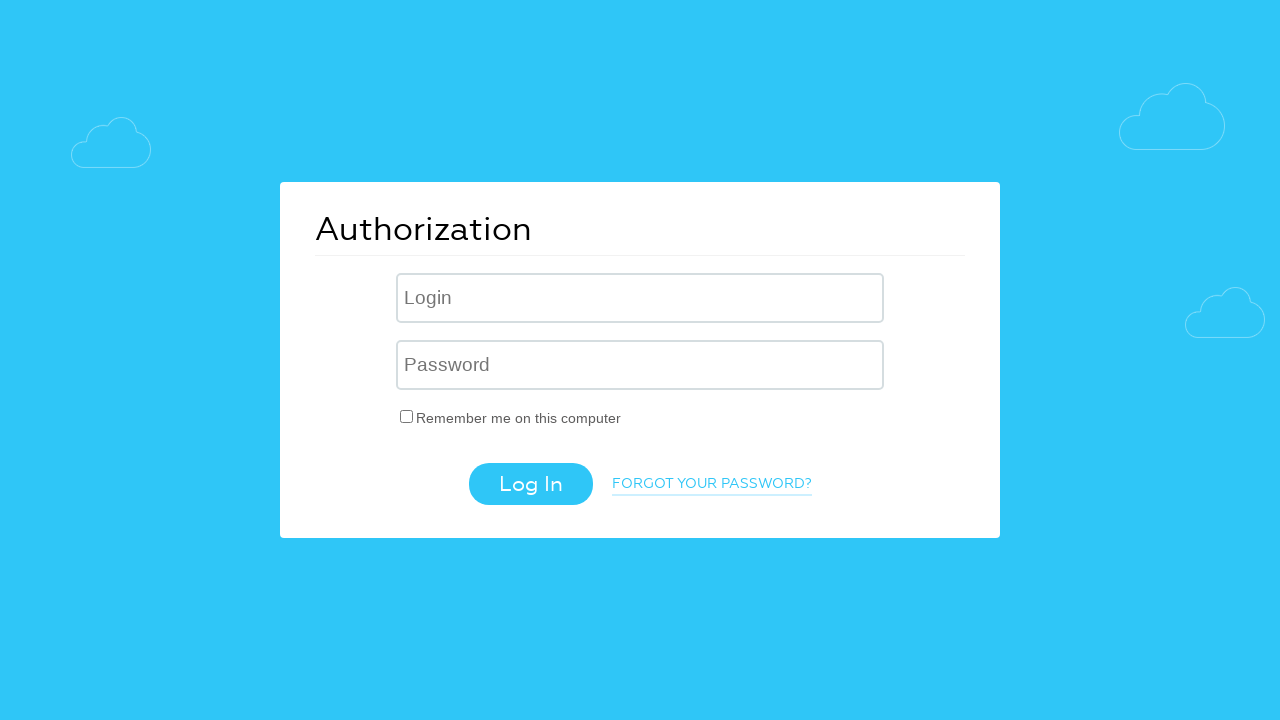